Tests button click functionality by clicking a button and verifying that its text changes

Starting URL: https://seleniumbase.io/demo_page

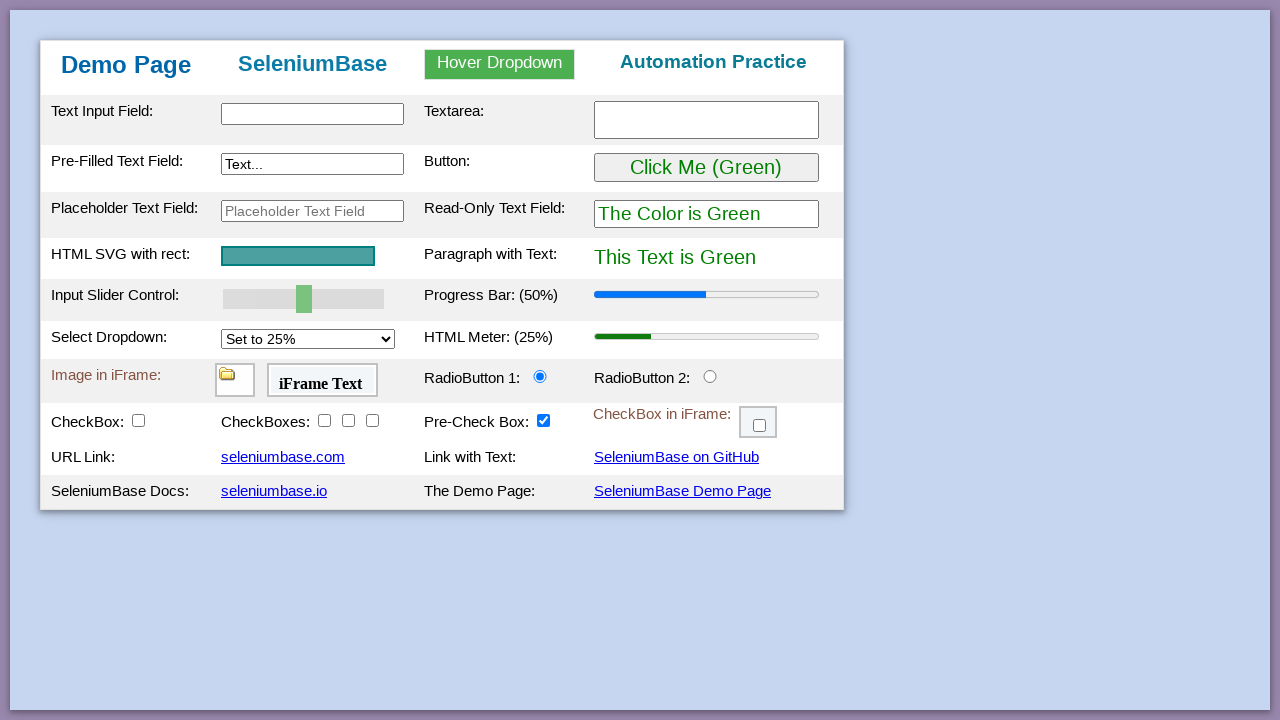

Navigated to https://seleniumbase.io/demo_page
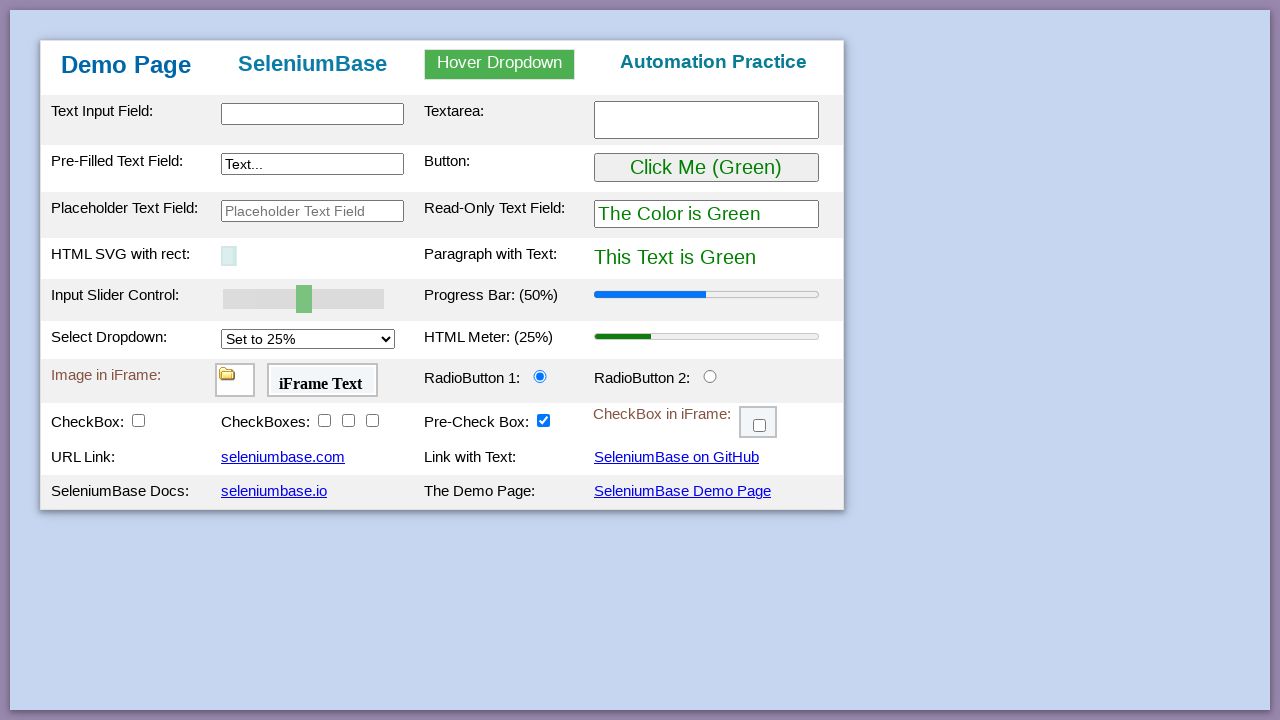

Clicked button#myButton at (706, 168) on button#myButton
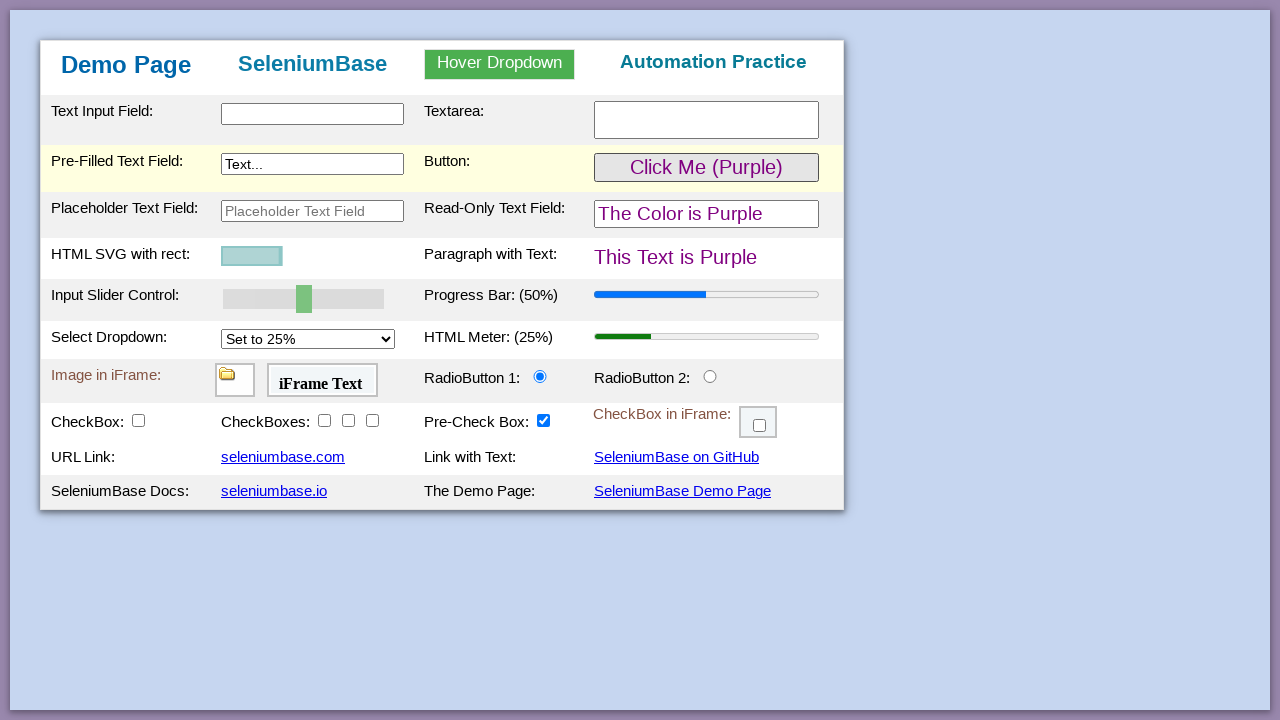

Retrieved button text content
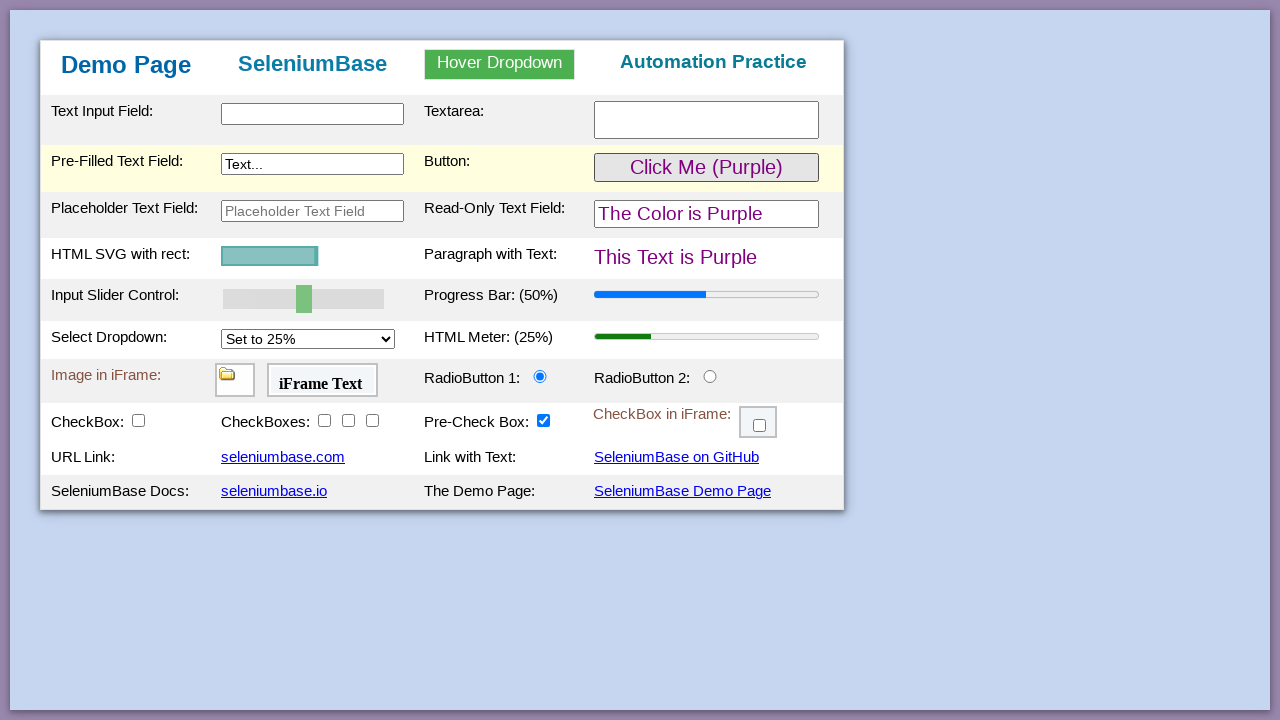

Asserted that button text changed to 'Click Me (Purple)'
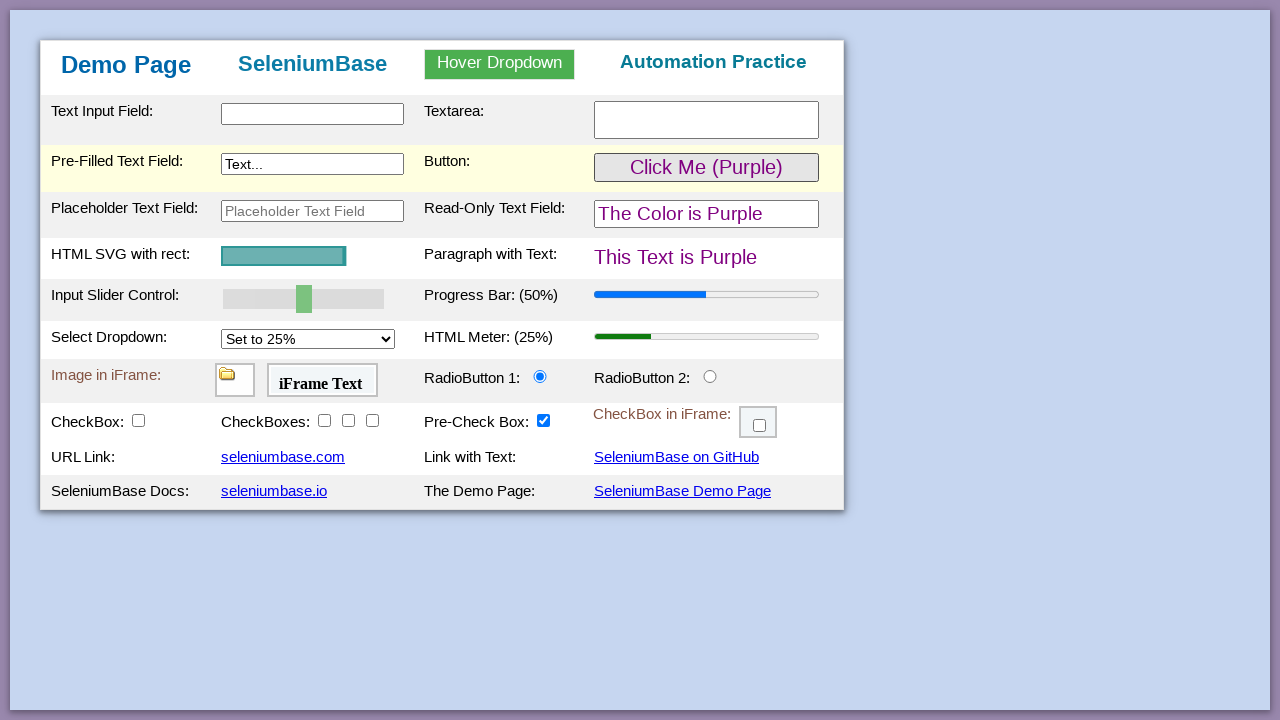

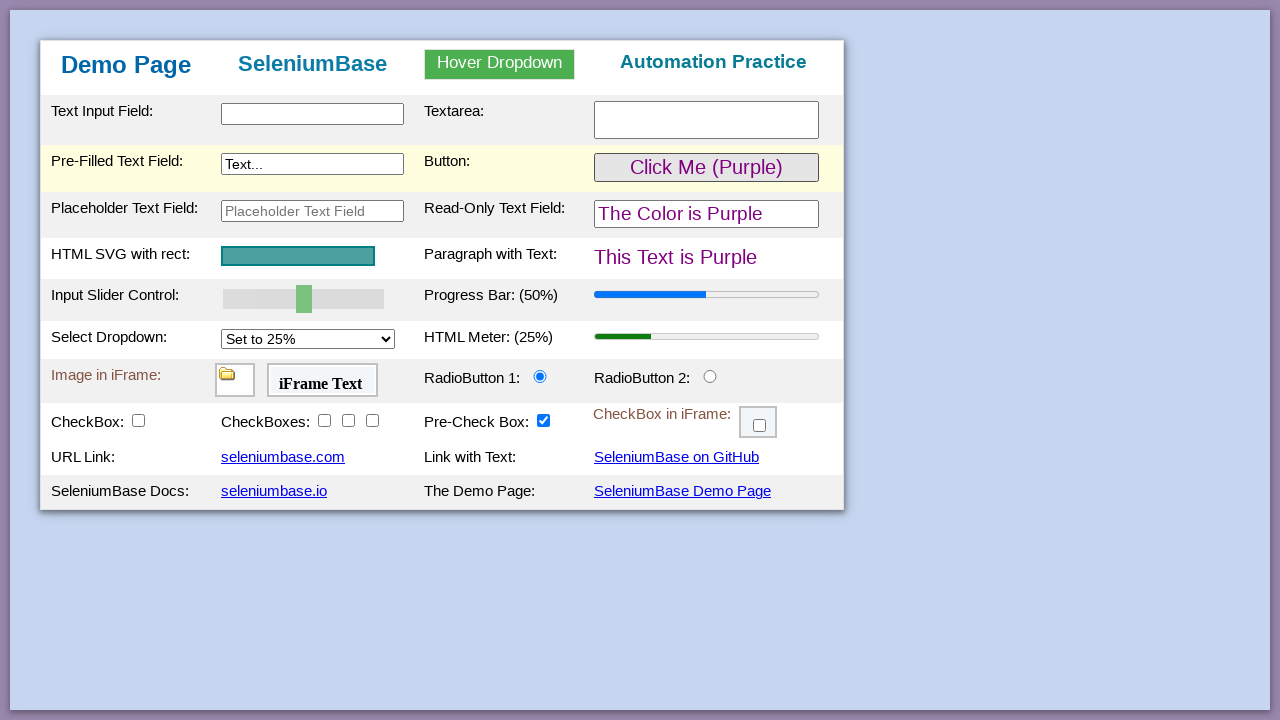